Tests registration form by filling required fields (first name, last name, email) and submitting the form to verify successful registration

Starting URL: http://suninjuly.github.io/registration1.html

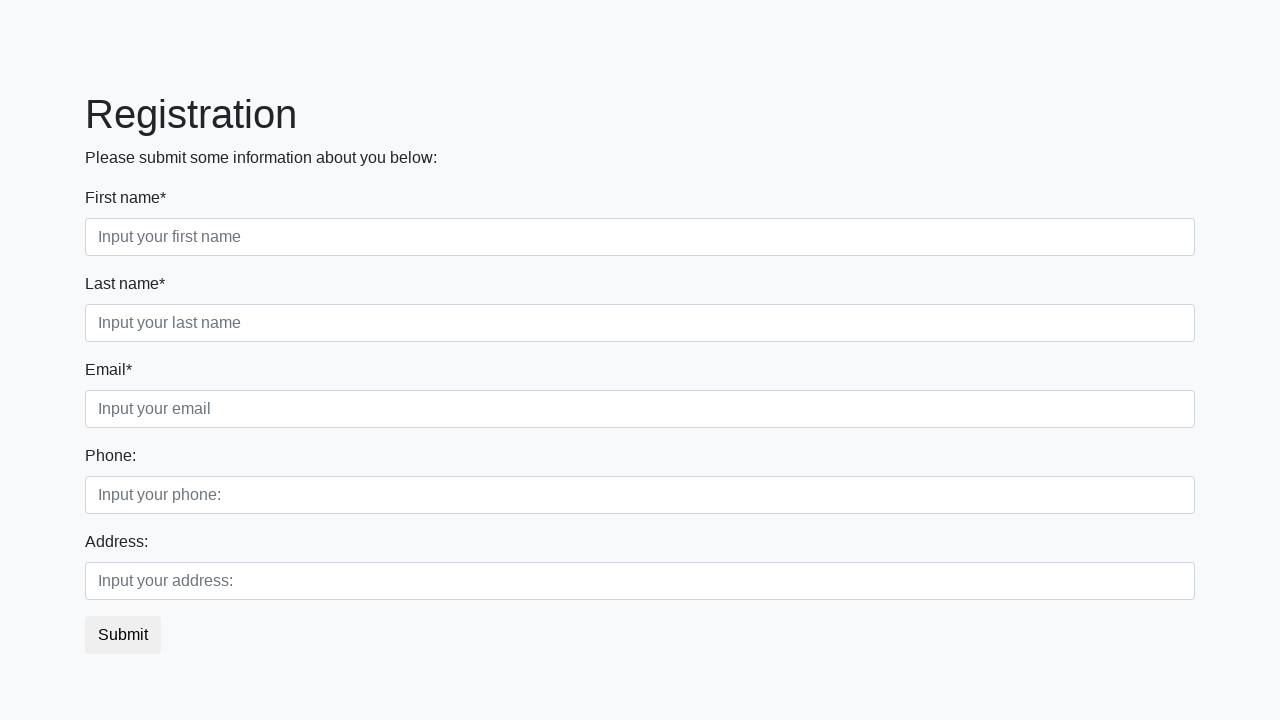

Filled first name field with 'Ivan' on //input[@class='form-control first' and @required='']
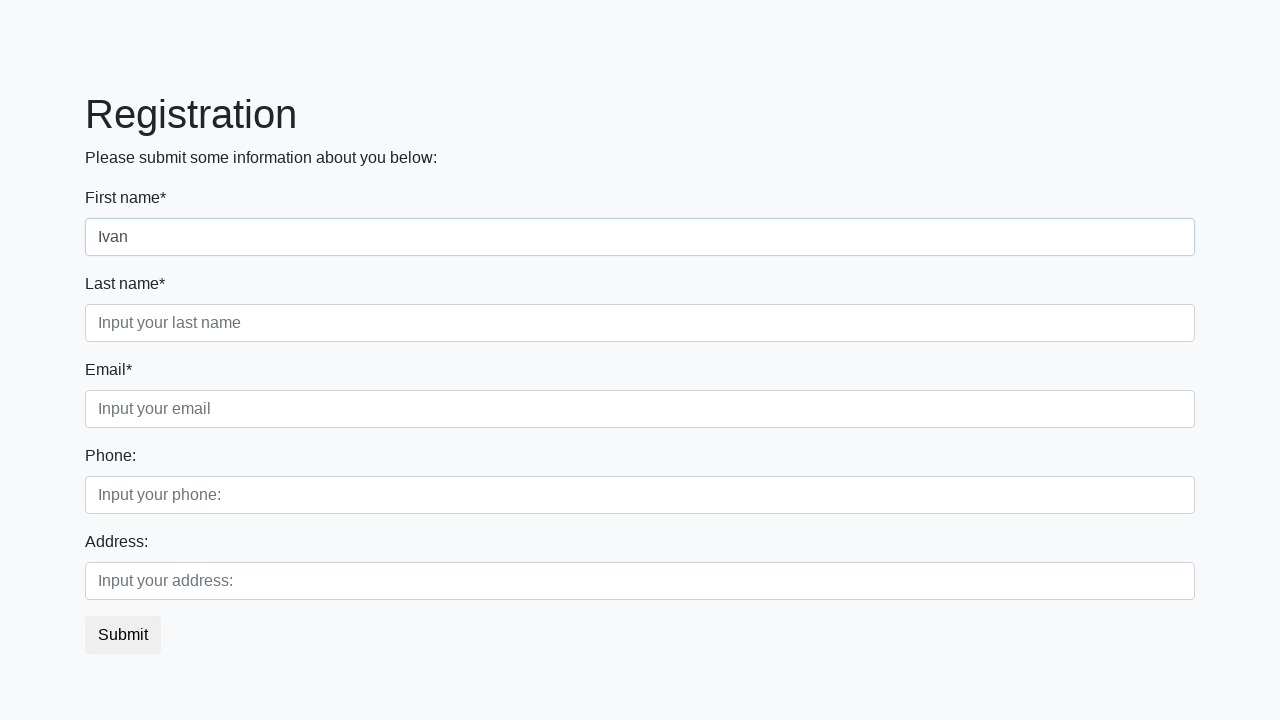

Filled last name field with 'Petrov' on //input[@class='form-control second' and @required='']
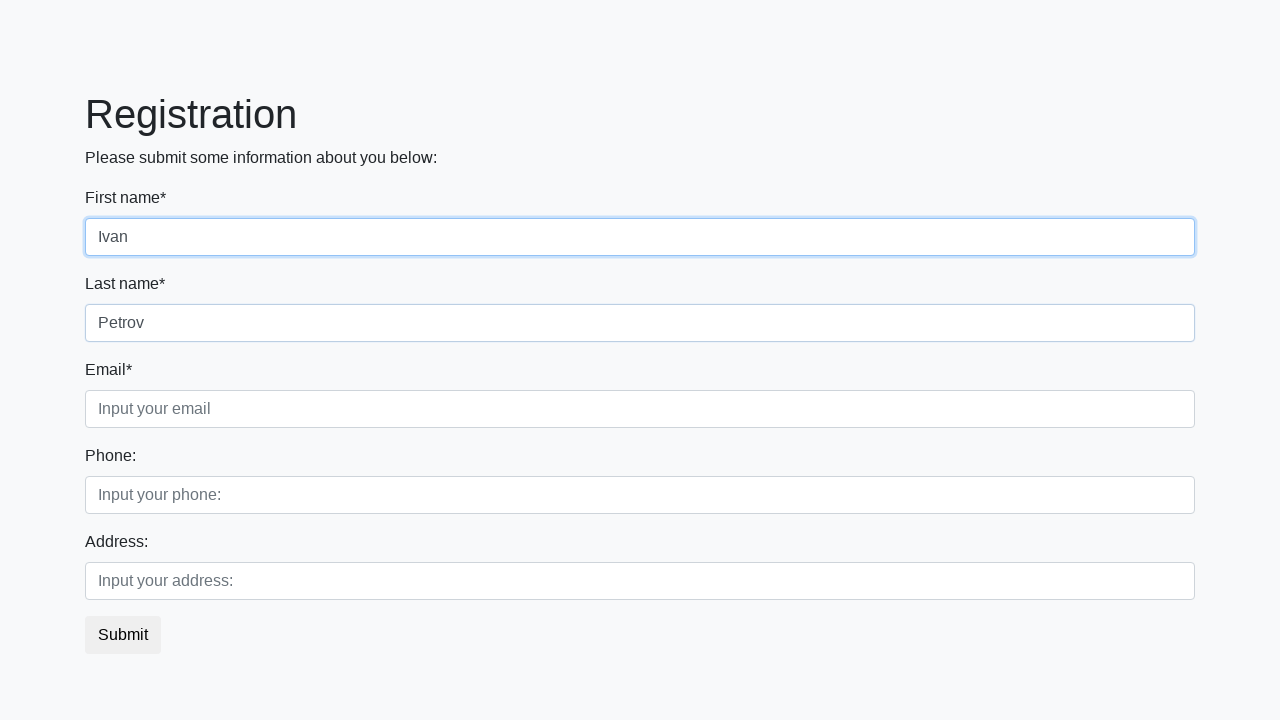

Filled email field with 'ivan.petrov@mail.ru' on //input[@class='form-control third' and @required='']
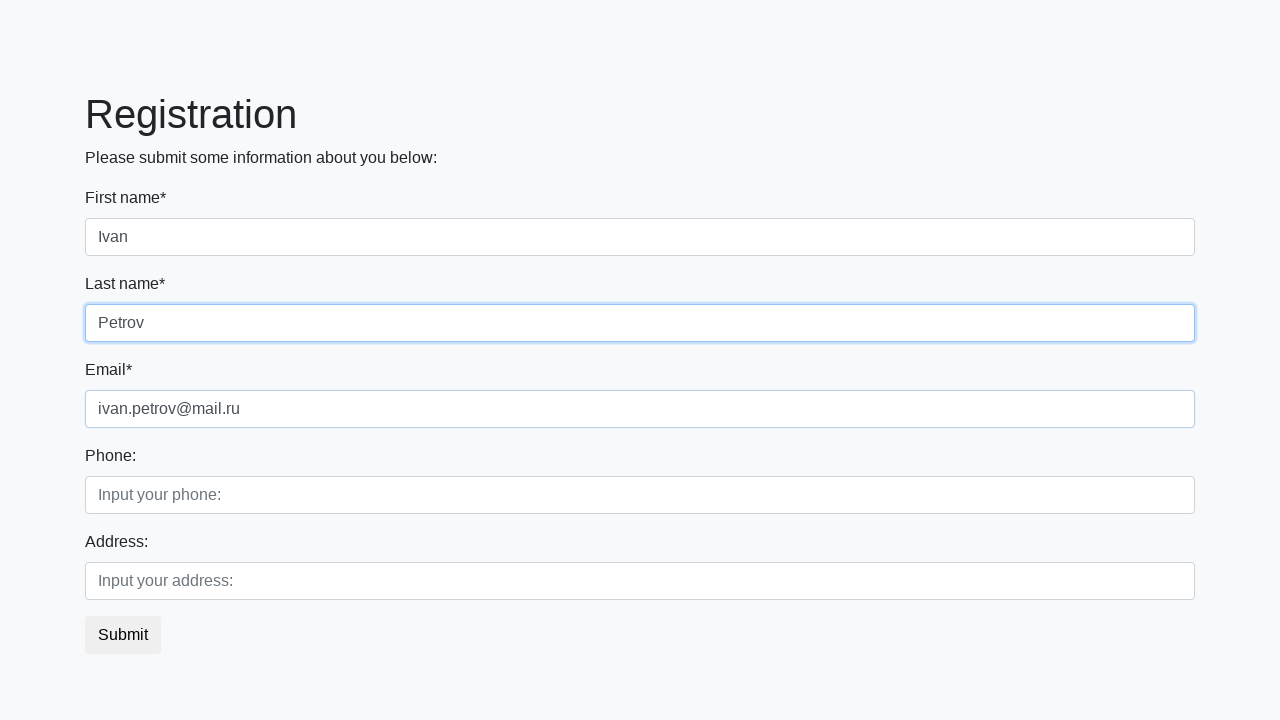

Clicked submit button to register at (123, 635) on button.btn
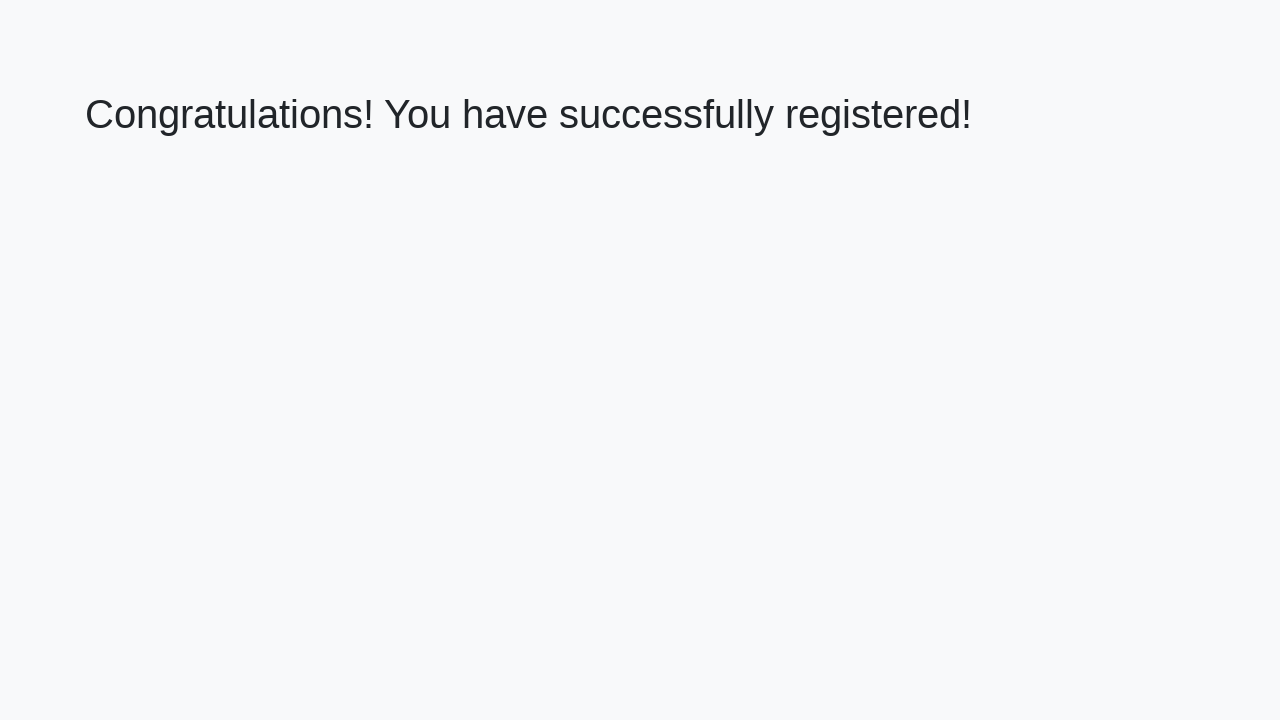

Registration confirmation page loaded with h1 element
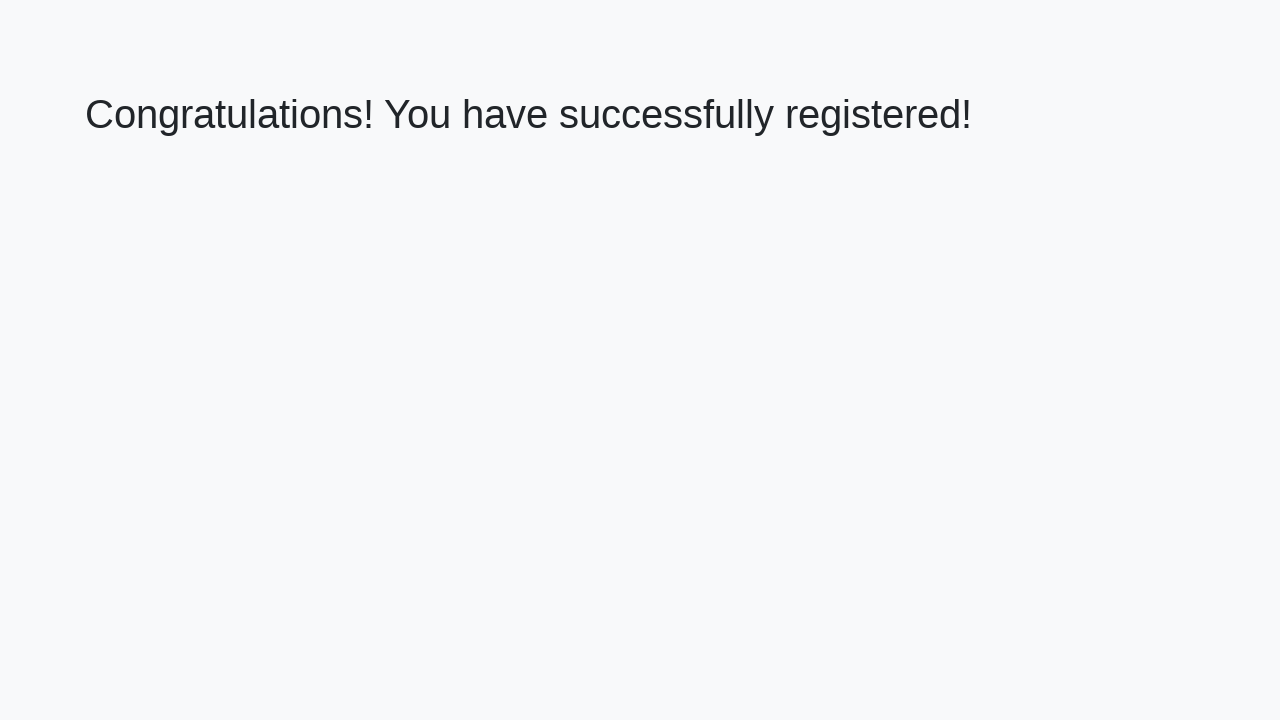

Retrieved success message text content
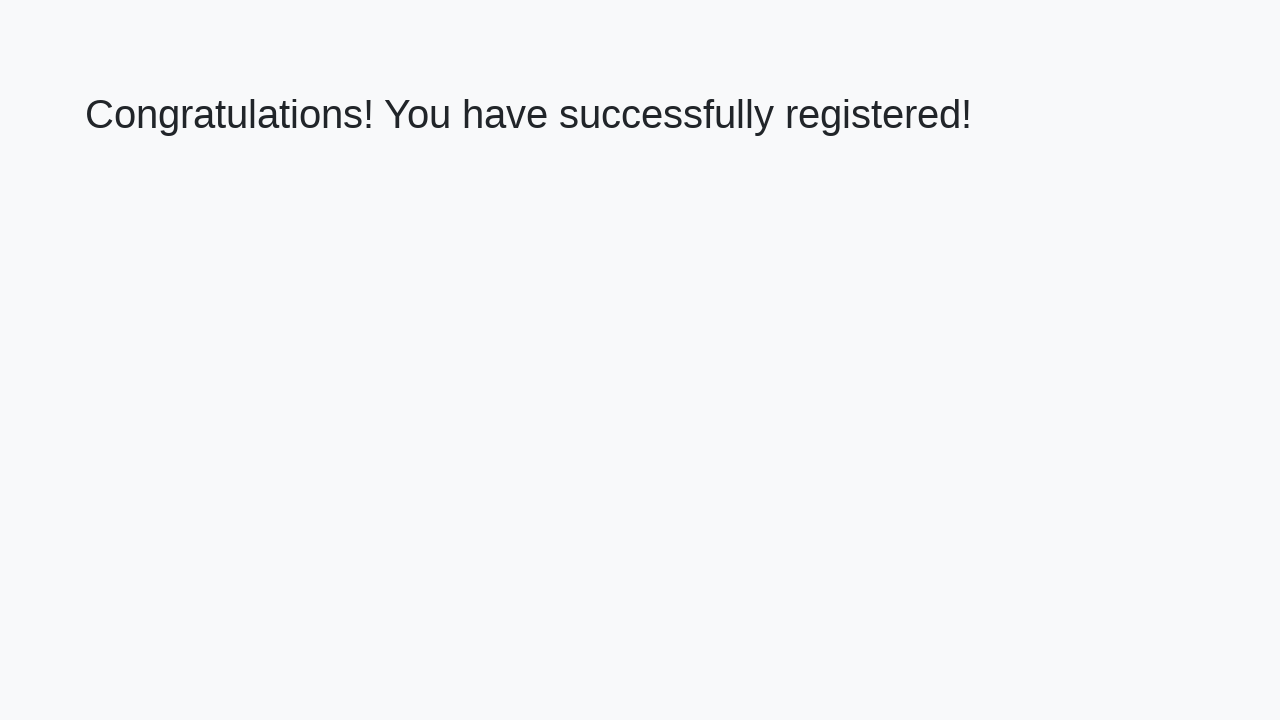

Verified success message matches expected text
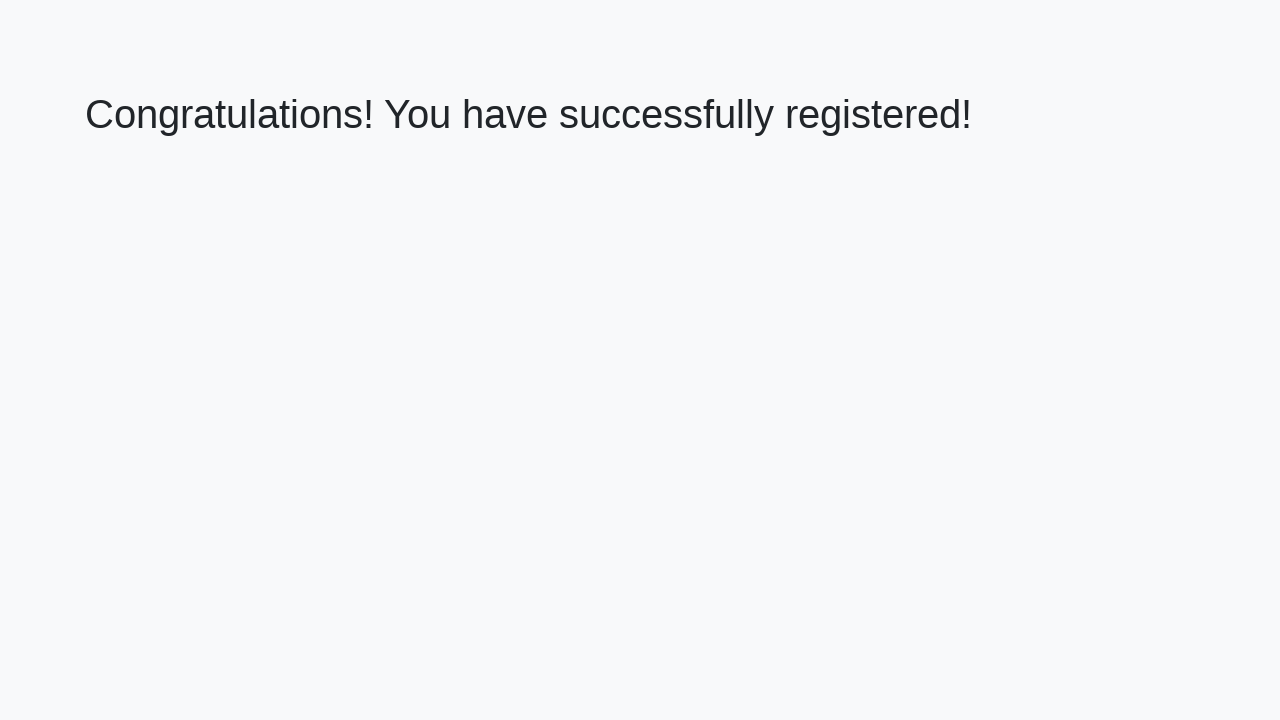

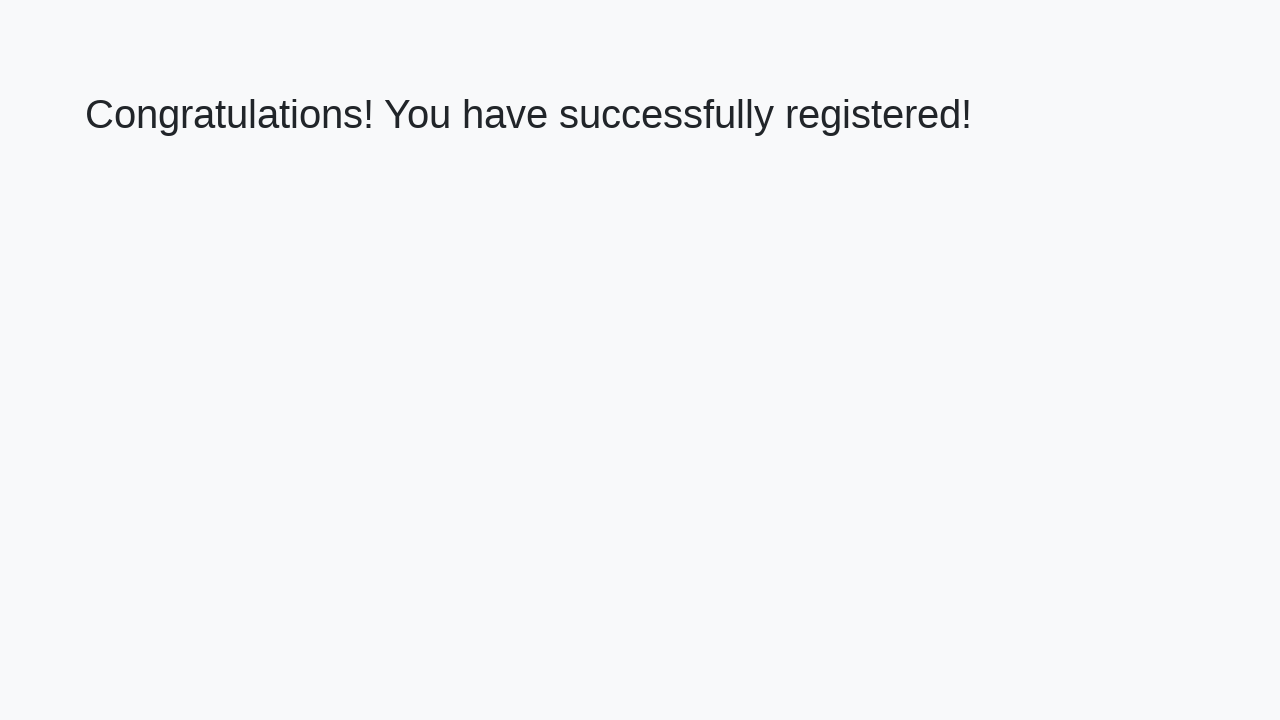